Tests JavaScript alert dialog by clicking a button to trigger an alert, waiting for the alert to appear, verifying its text, and accepting it.

Starting URL: https://bonigarcia.dev/selenium-webdriver-java/dialog-boxes.html

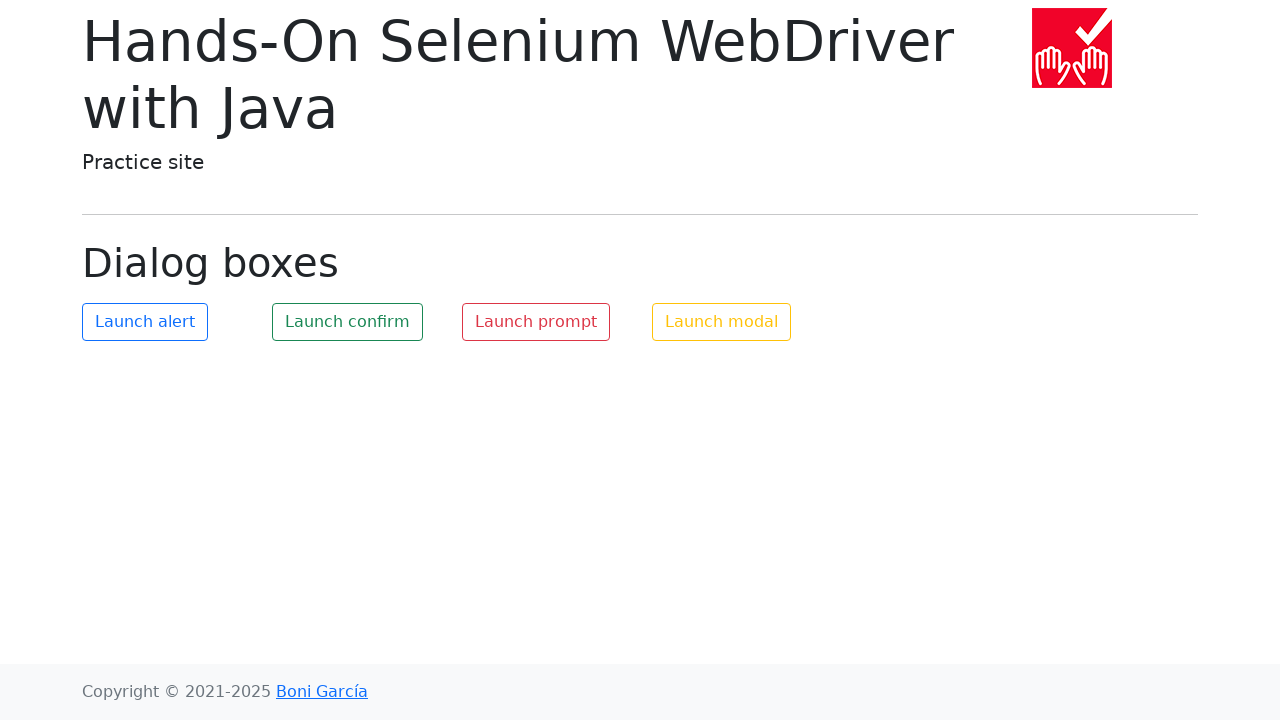

Dialog event handler registered
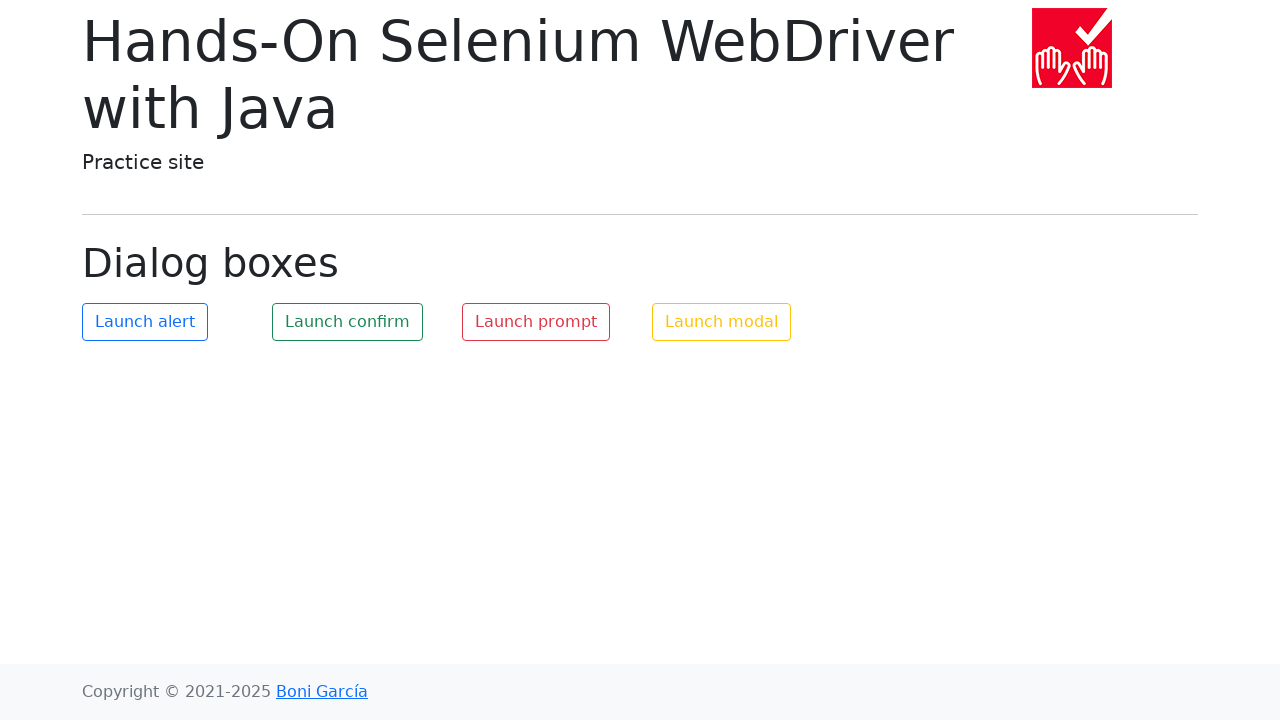

Clicked button with id 'my-alert' to trigger JavaScript alert at (145, 322) on #my-alert
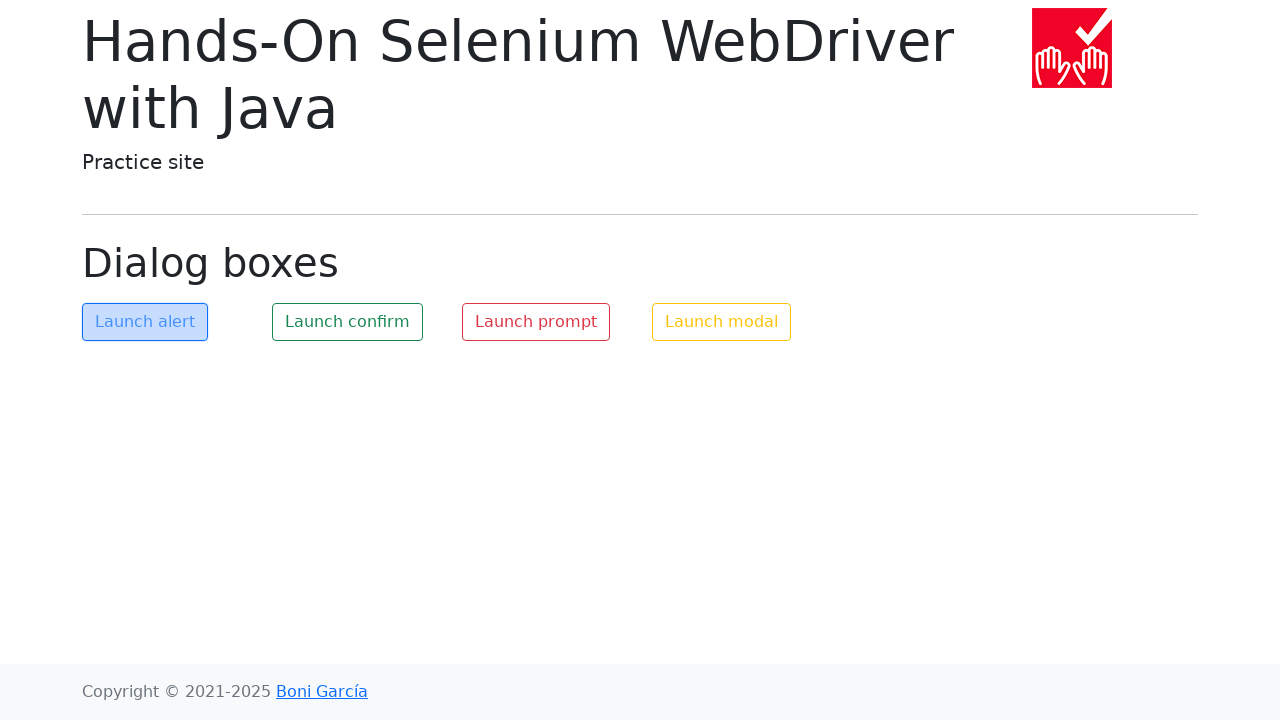

Waited 500ms for alert dialog to be handled
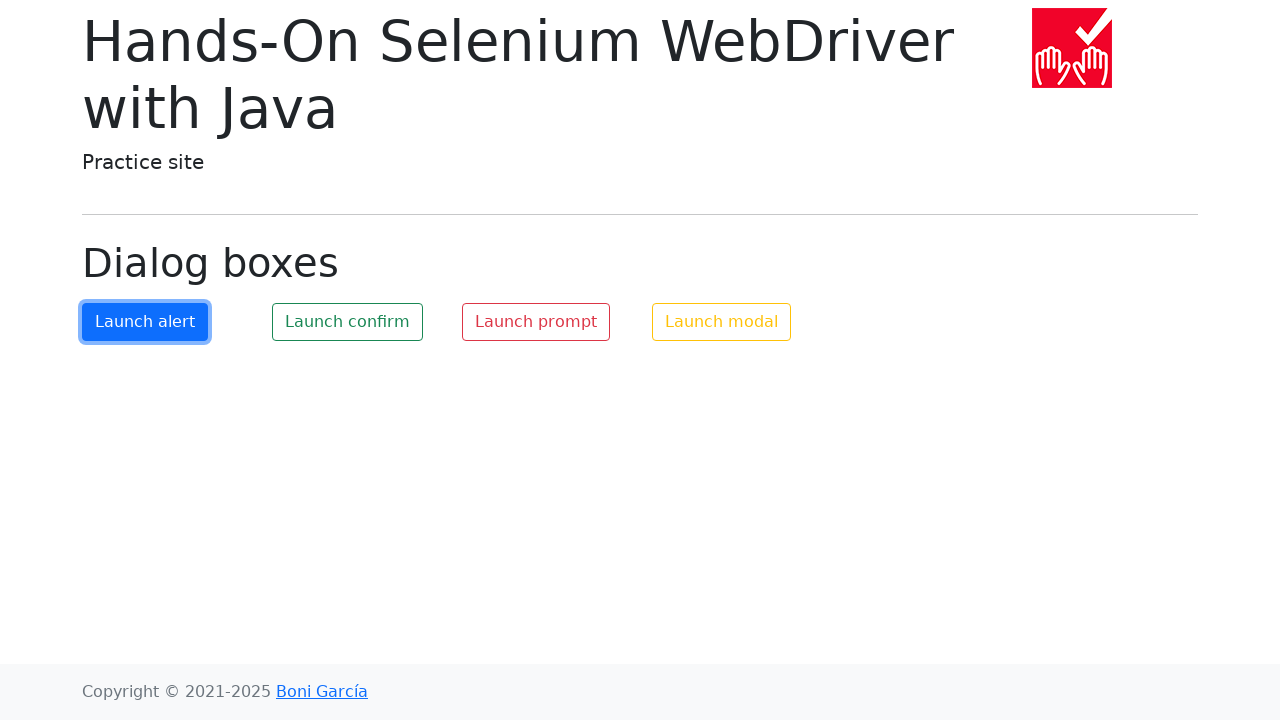

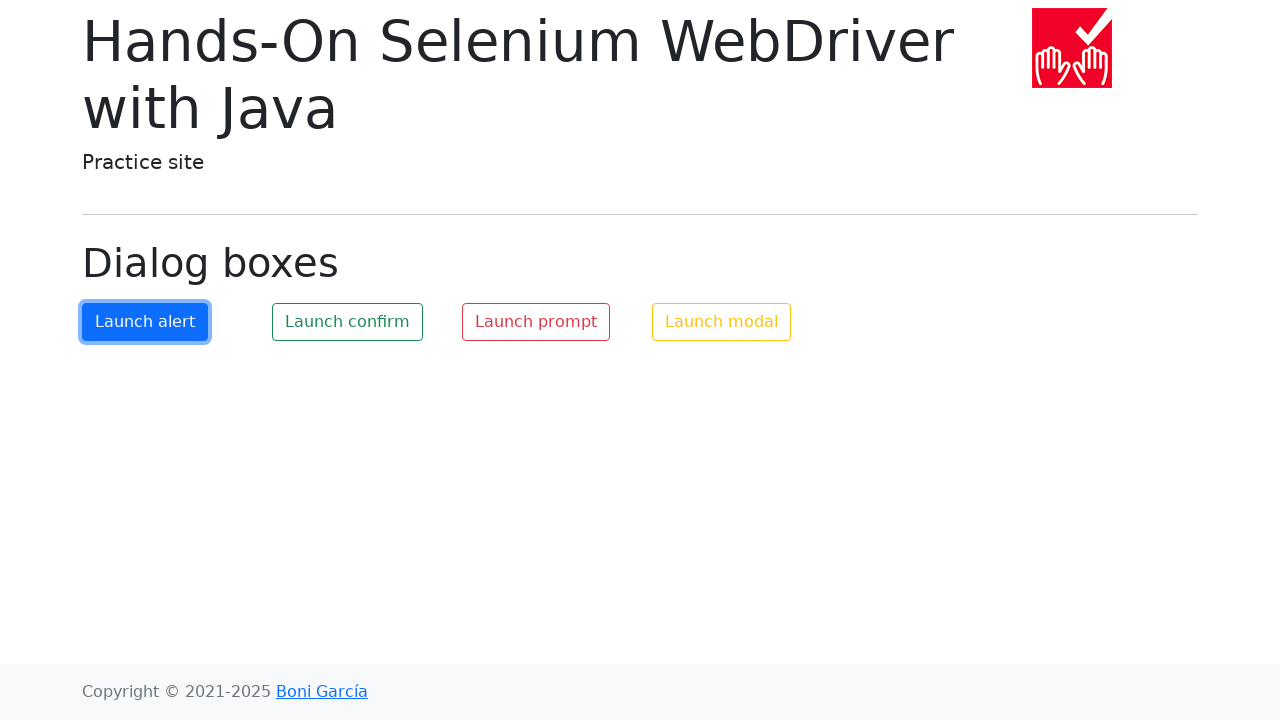